Tests navigation through product categories by clicking Women section, then Backpacks, and verifying the page heading.

Starting URL: https://uk.coach.com/

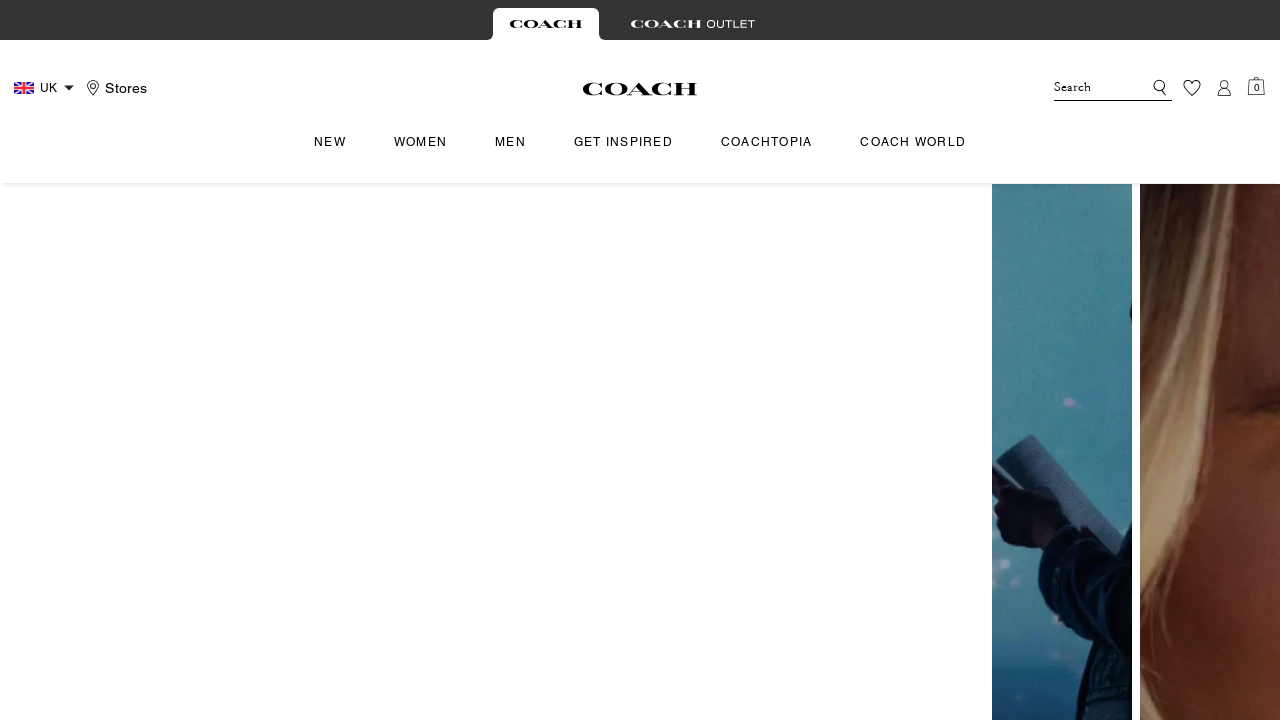

Clicked on Women section at (420, 143) on p:has-text('Women')
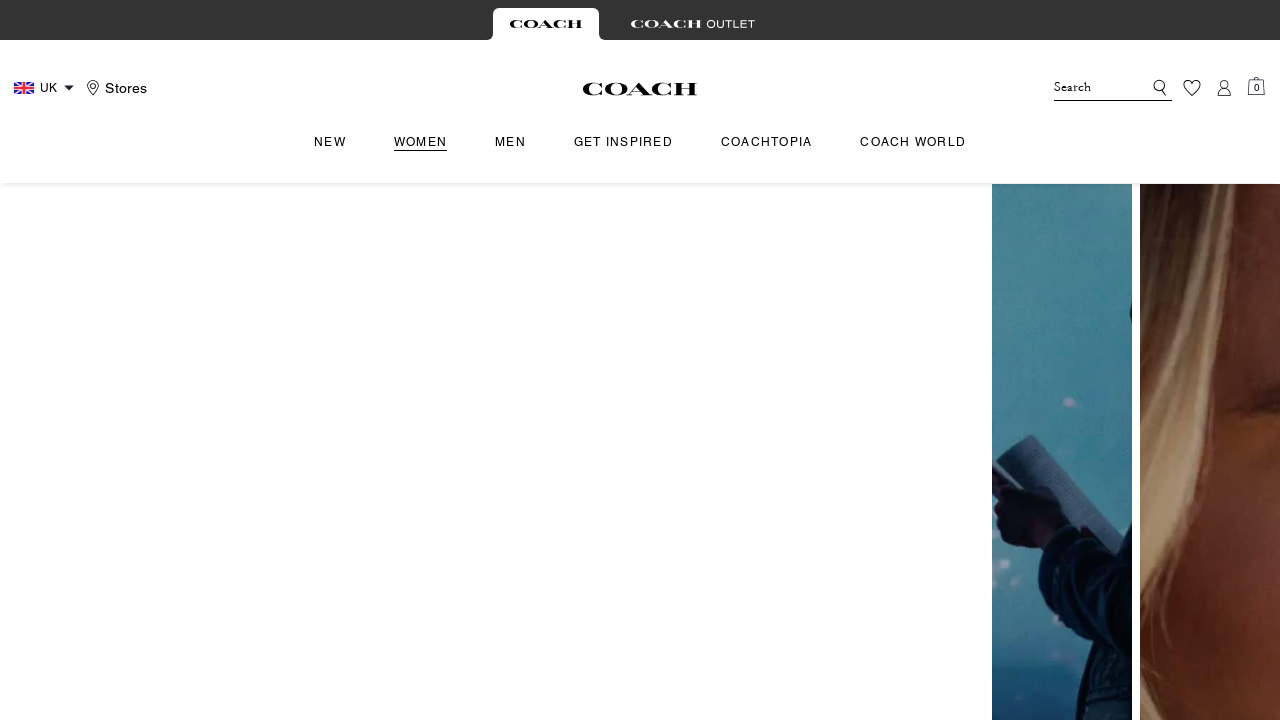

Waited for Women section to load
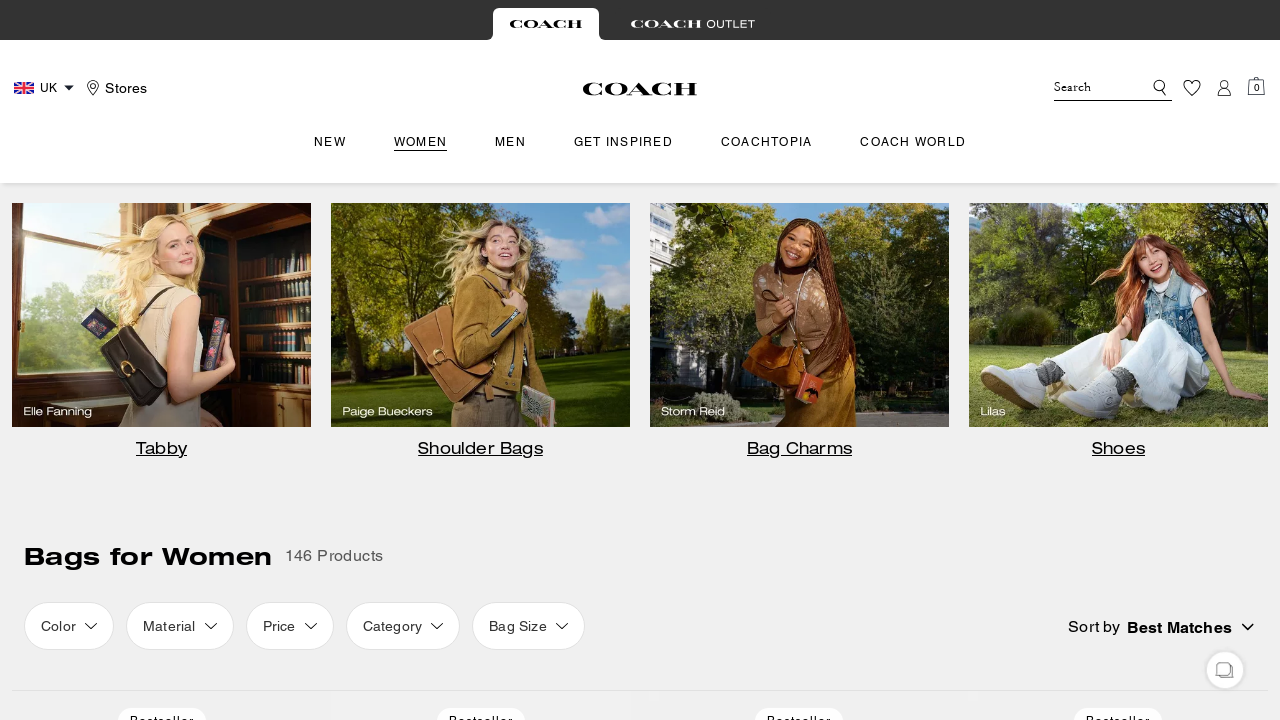

Clicked on Backpacks category at (640, 360) on div:has-text('Backpacks')
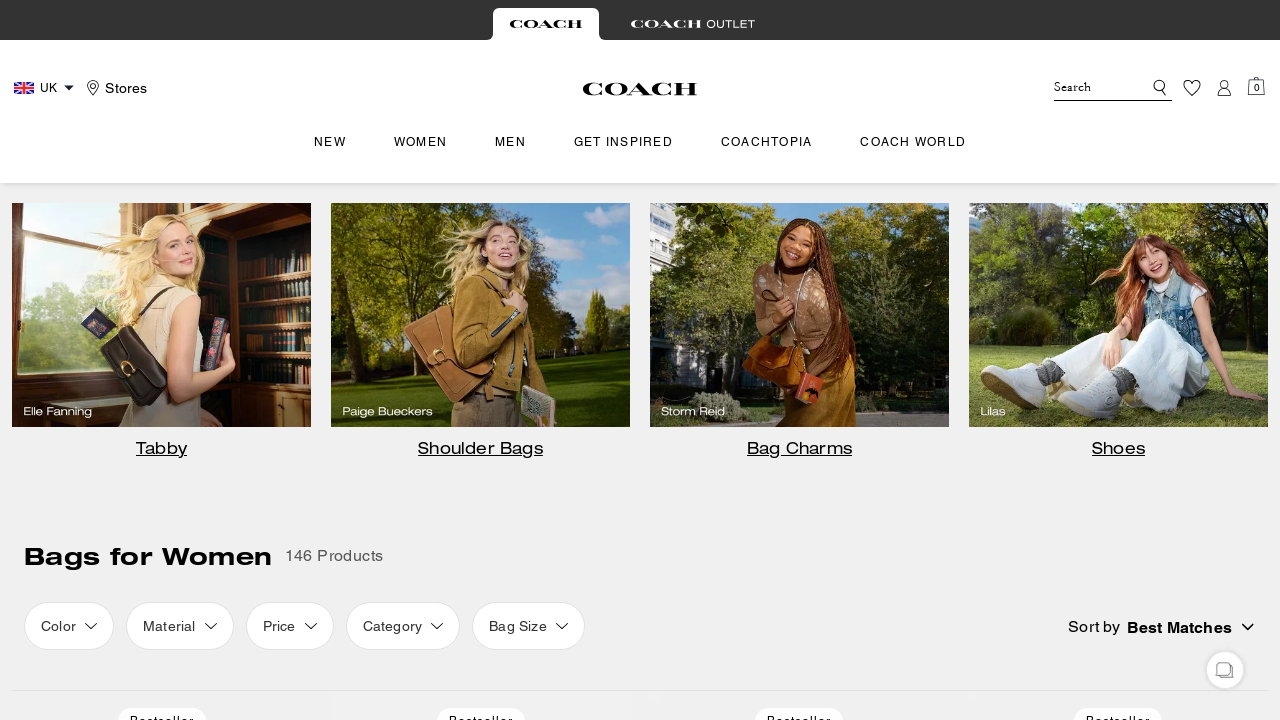

Waited for Backpacks page to load
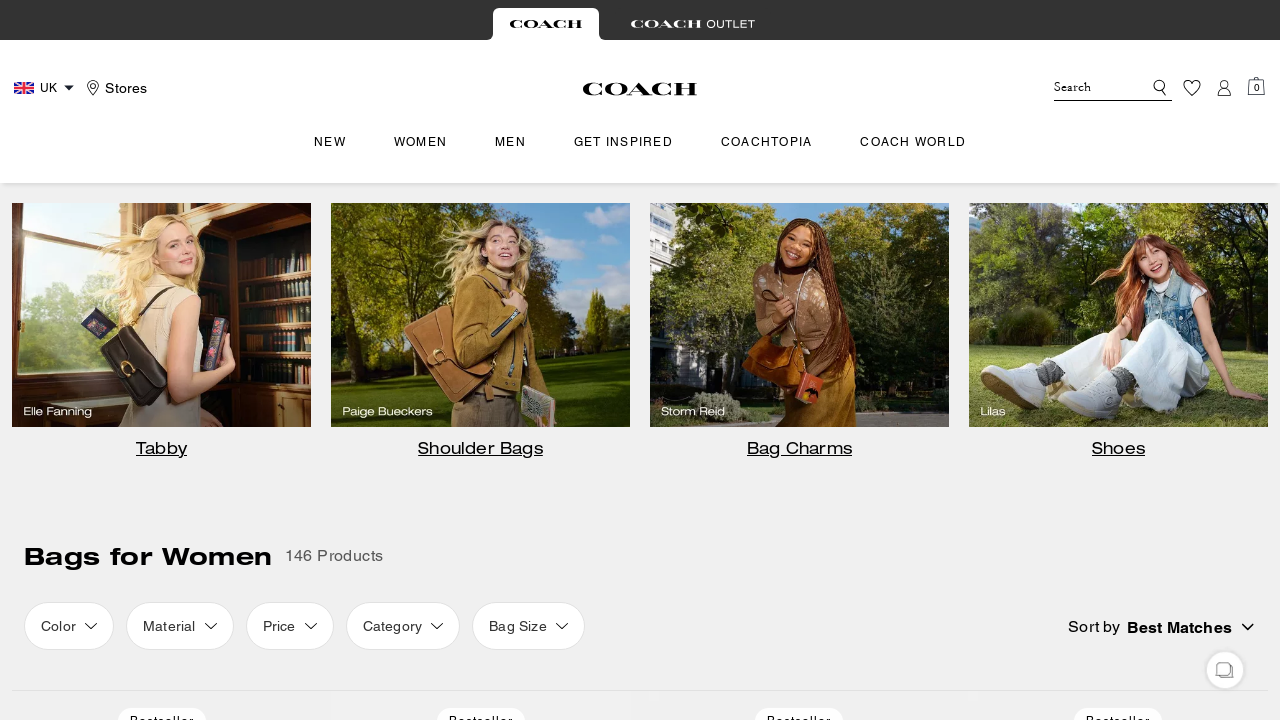

Verified page heading appeared
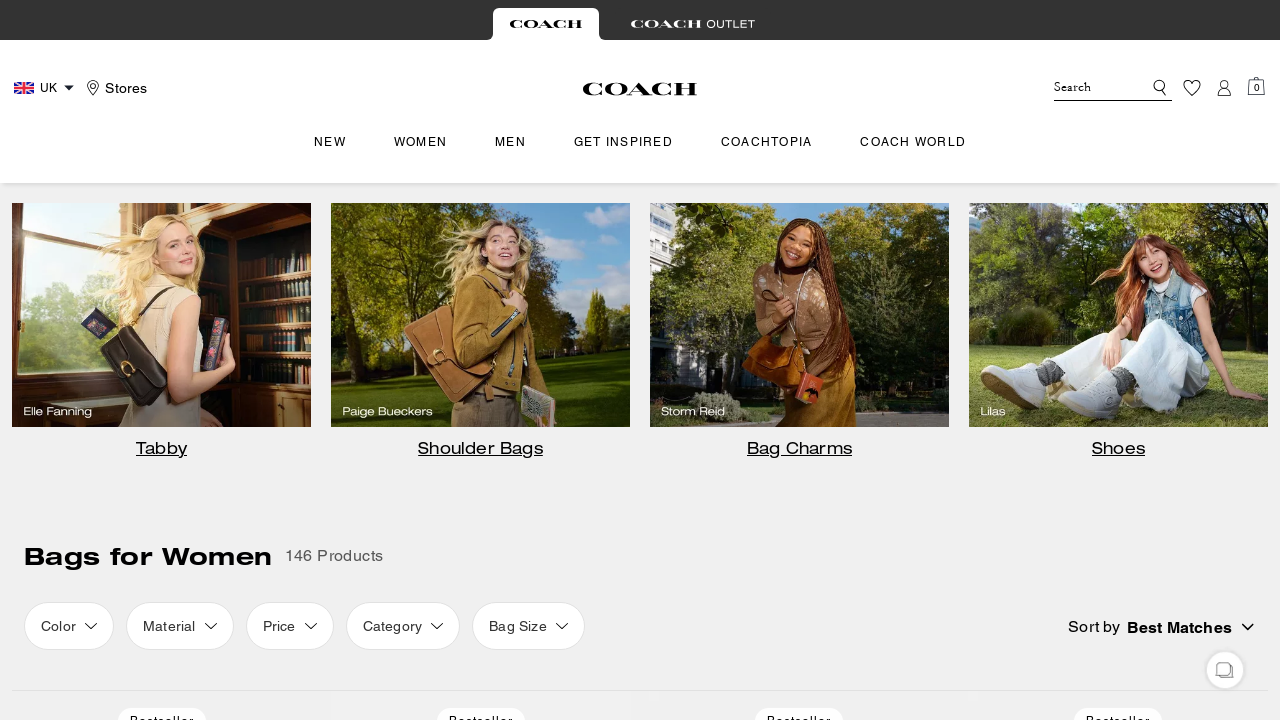

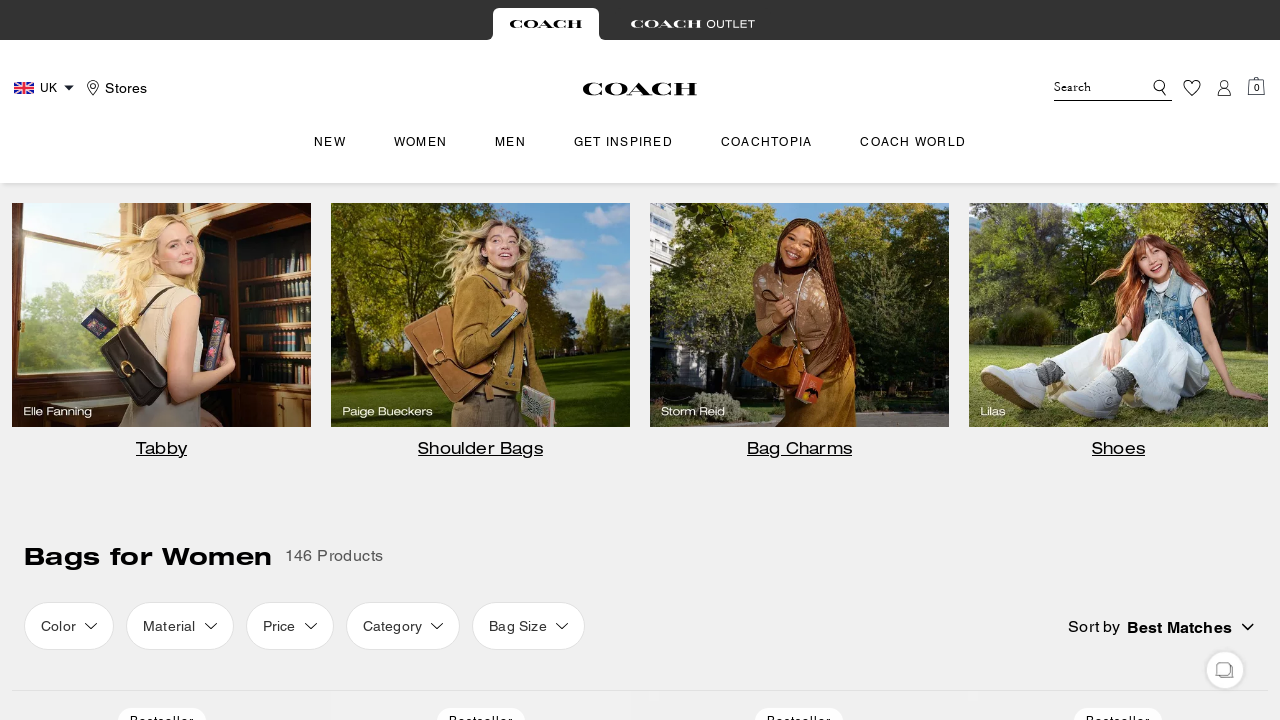